Tests handling a delayed JavaScript alert that appears after a timer

Starting URL: https://demoqa.com/alerts

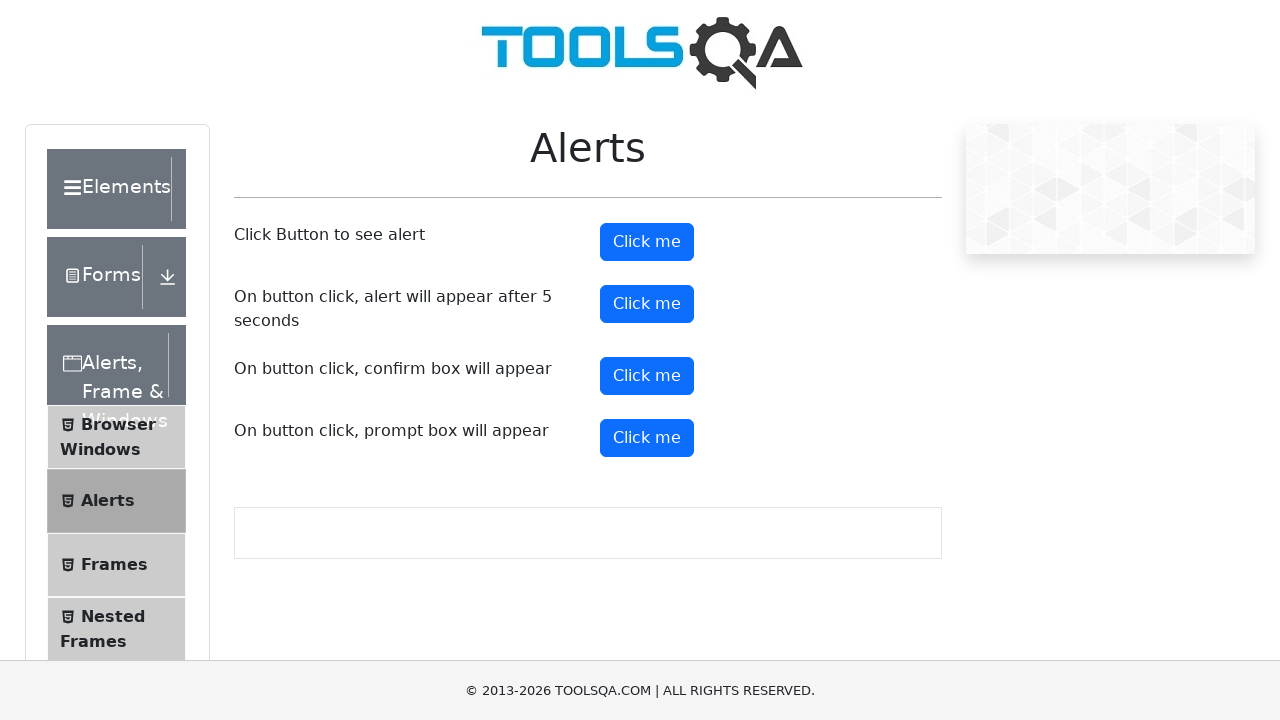

Set up dialog handler to automatically accept alerts
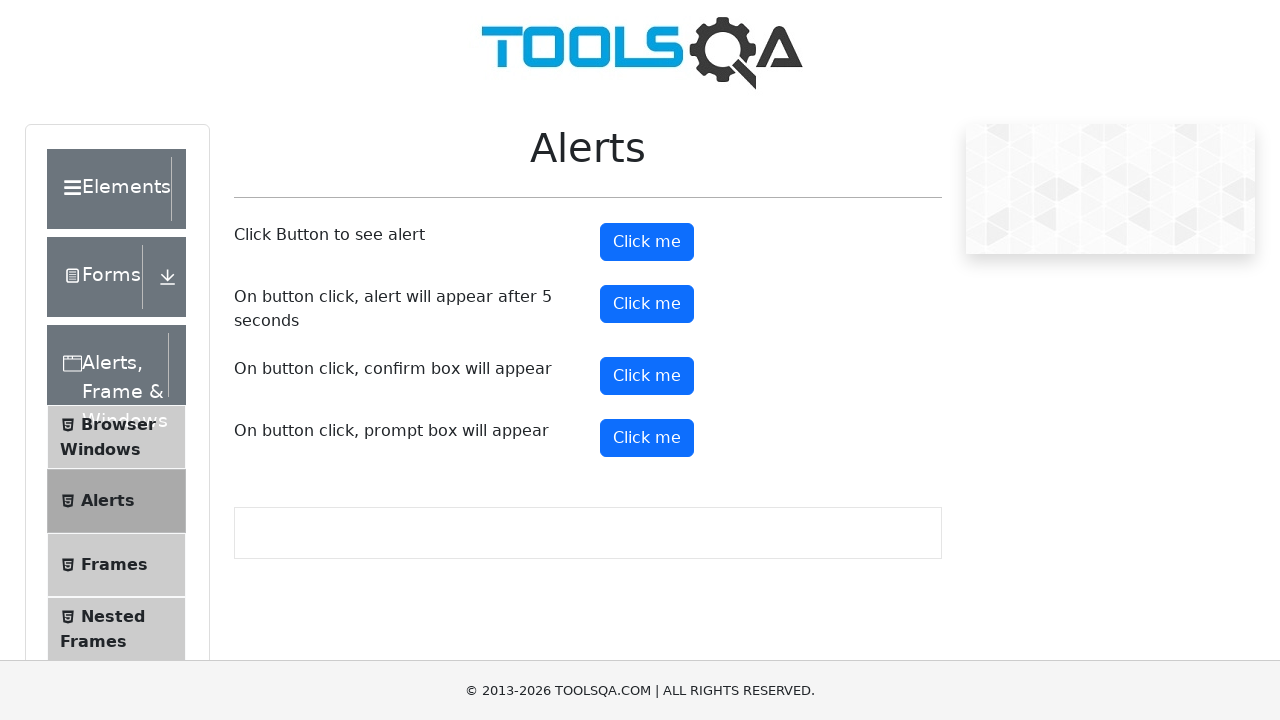

Clicked the timer alert button to trigger delayed alert at (647, 304) on #timerAlertButton
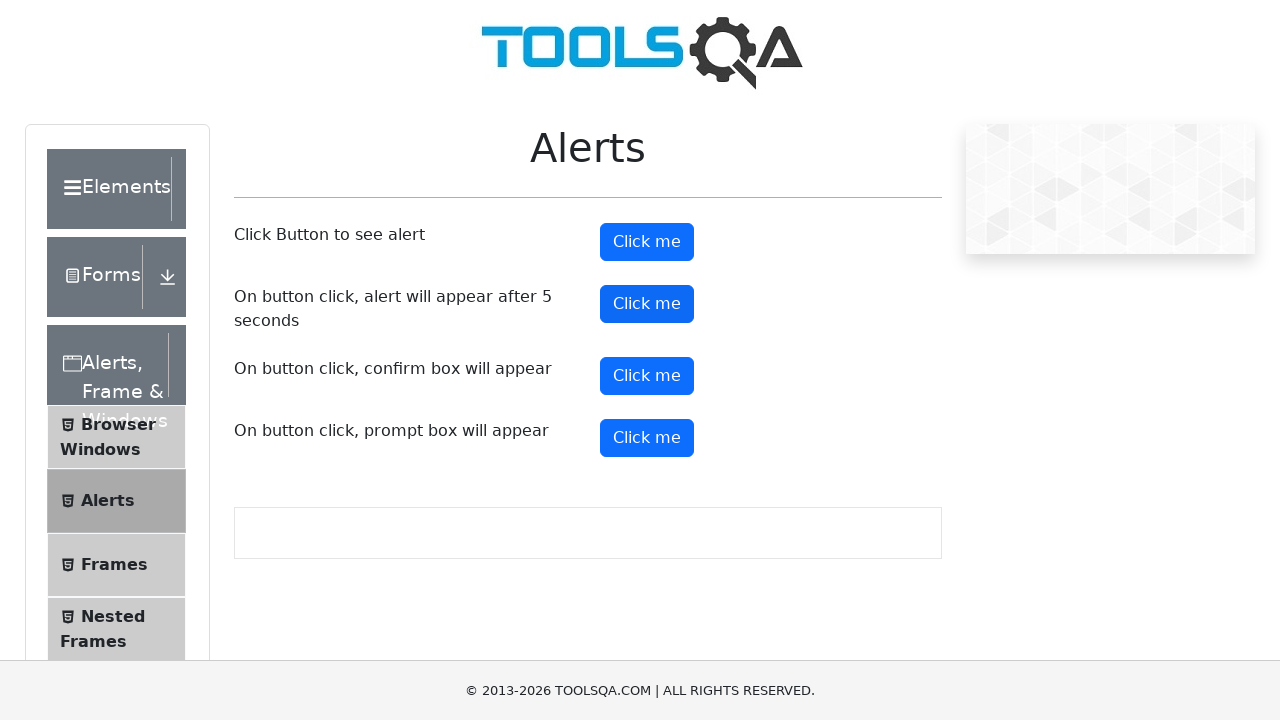

Waited 6 seconds for the delayed alert to appear and be handled
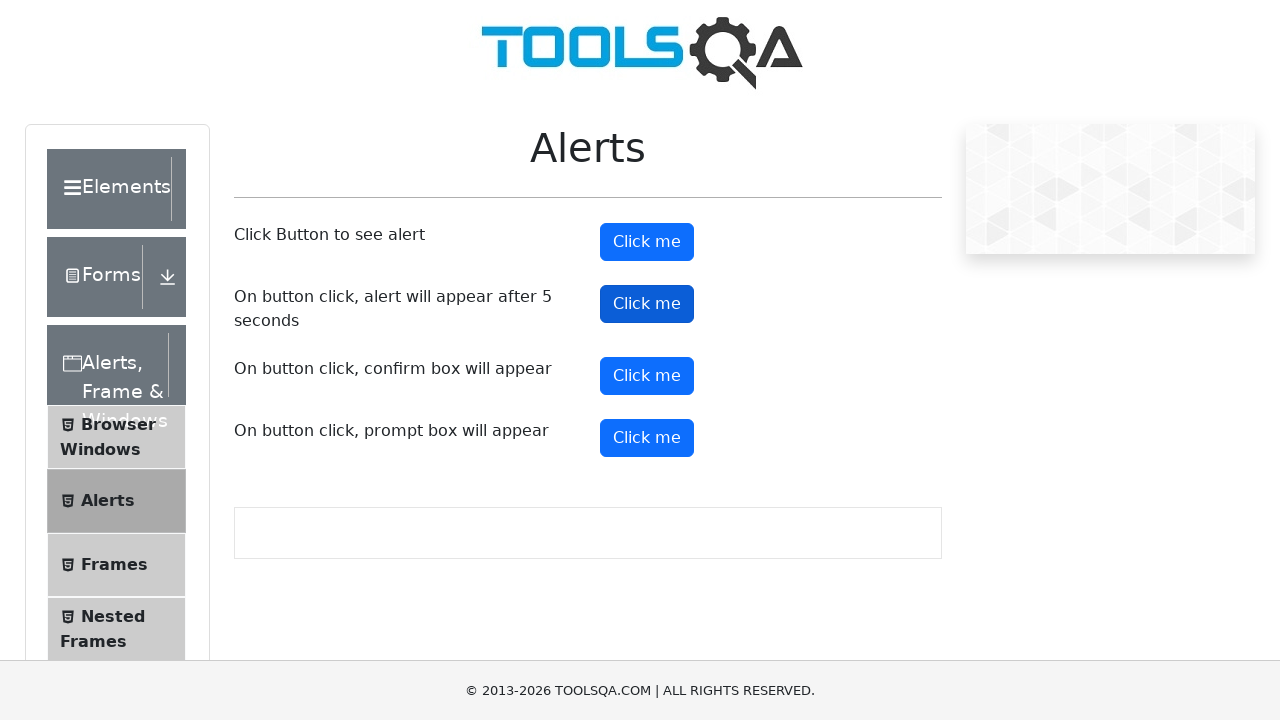

Confirmed timer alert button is visible after alert was dismissed
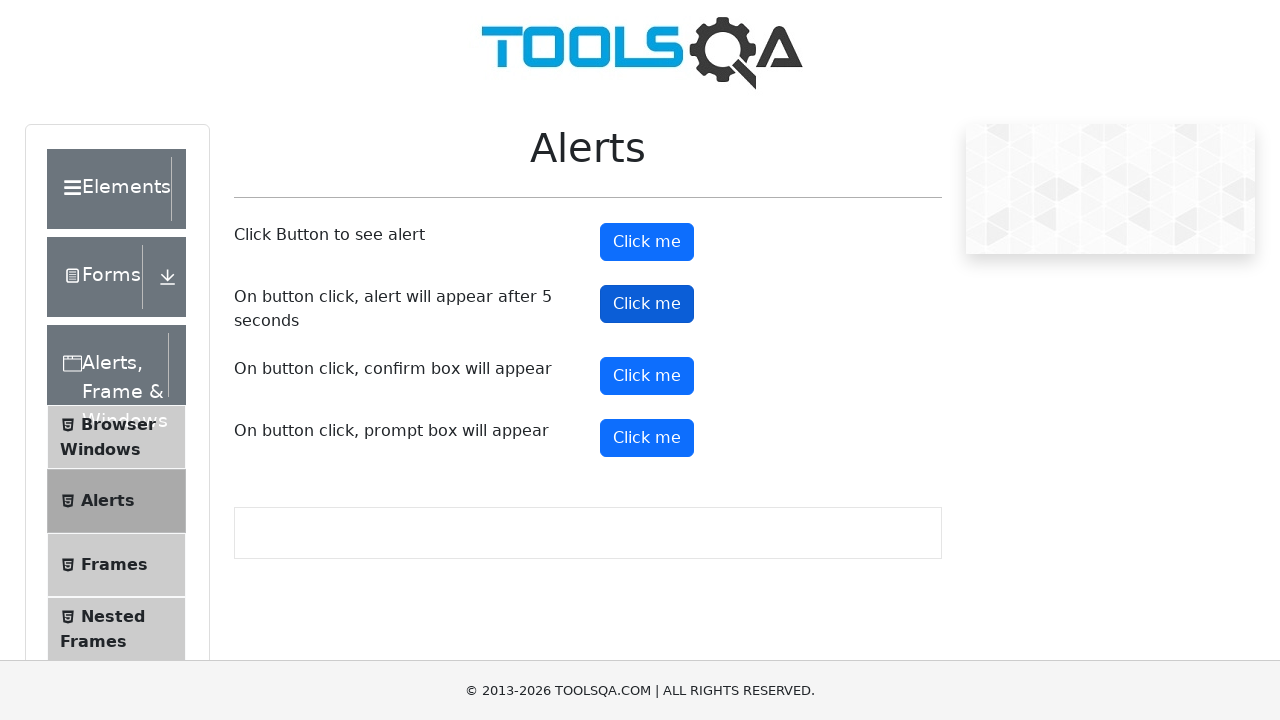

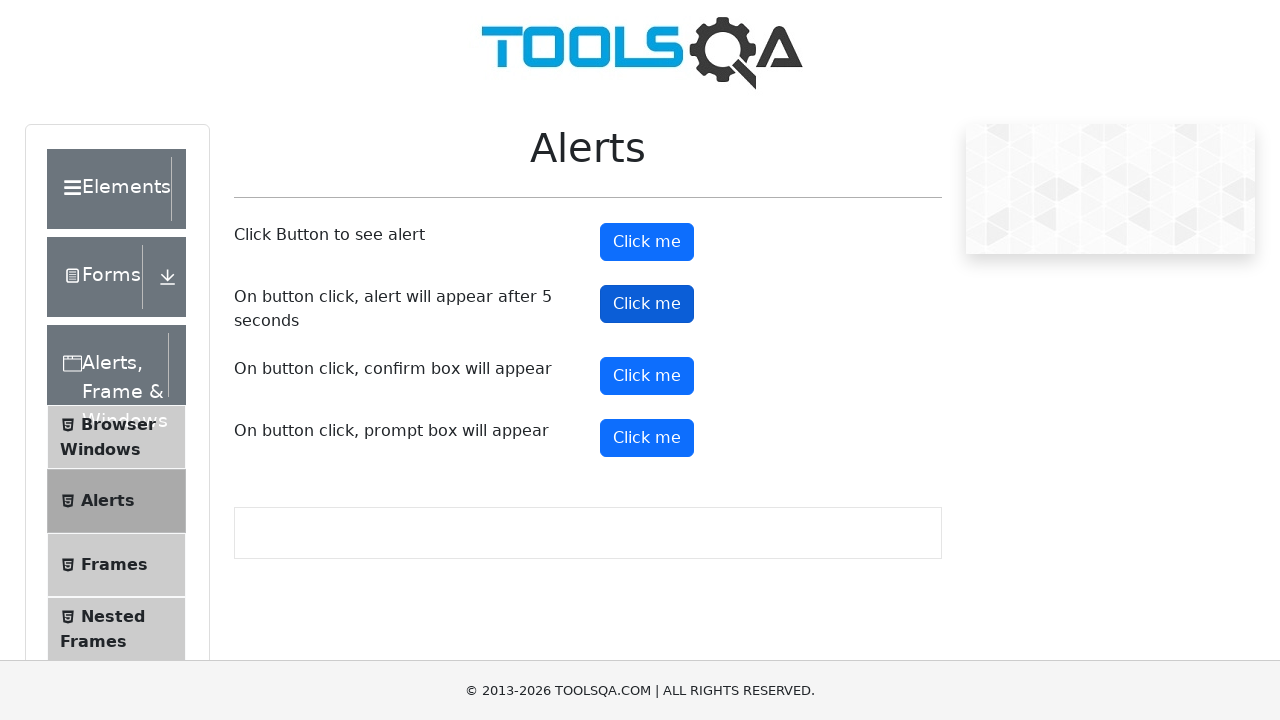